Tests that edits are saved when the edit field loses focus (blur event)

Starting URL: https://demo.playwright.dev/todomvc

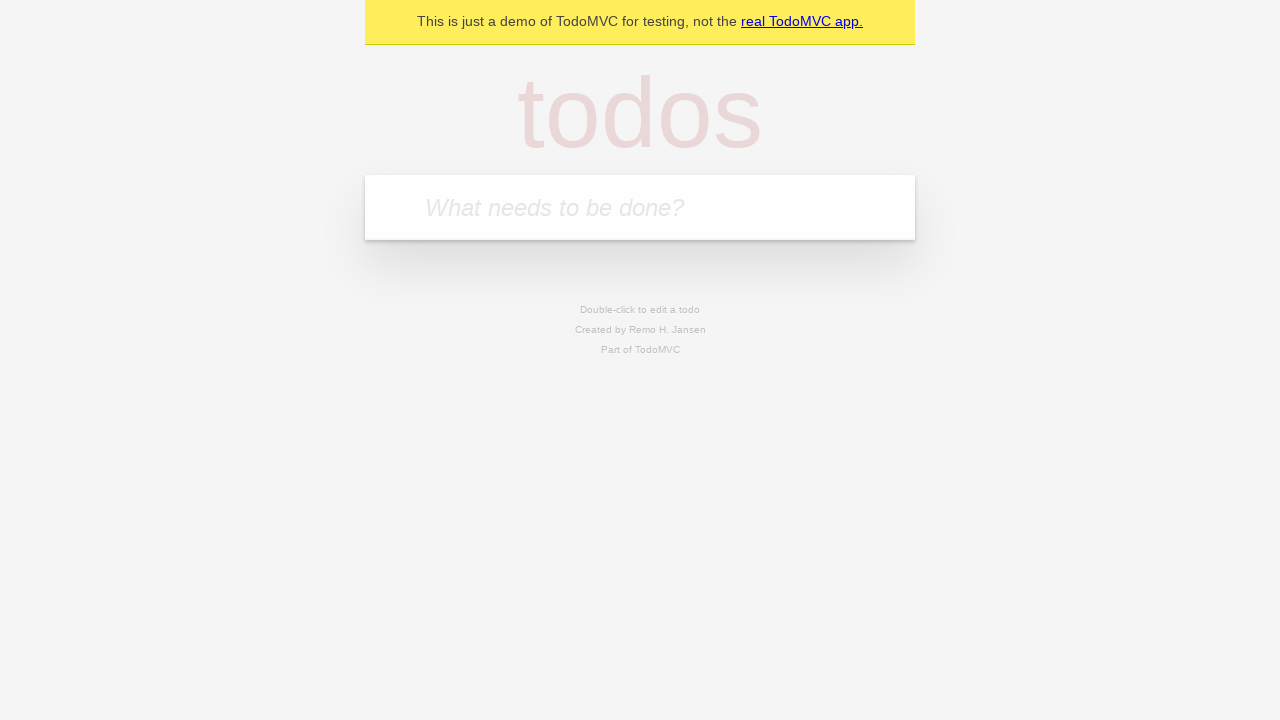

Filled first todo input with 'buy some cheese' on .new-todo
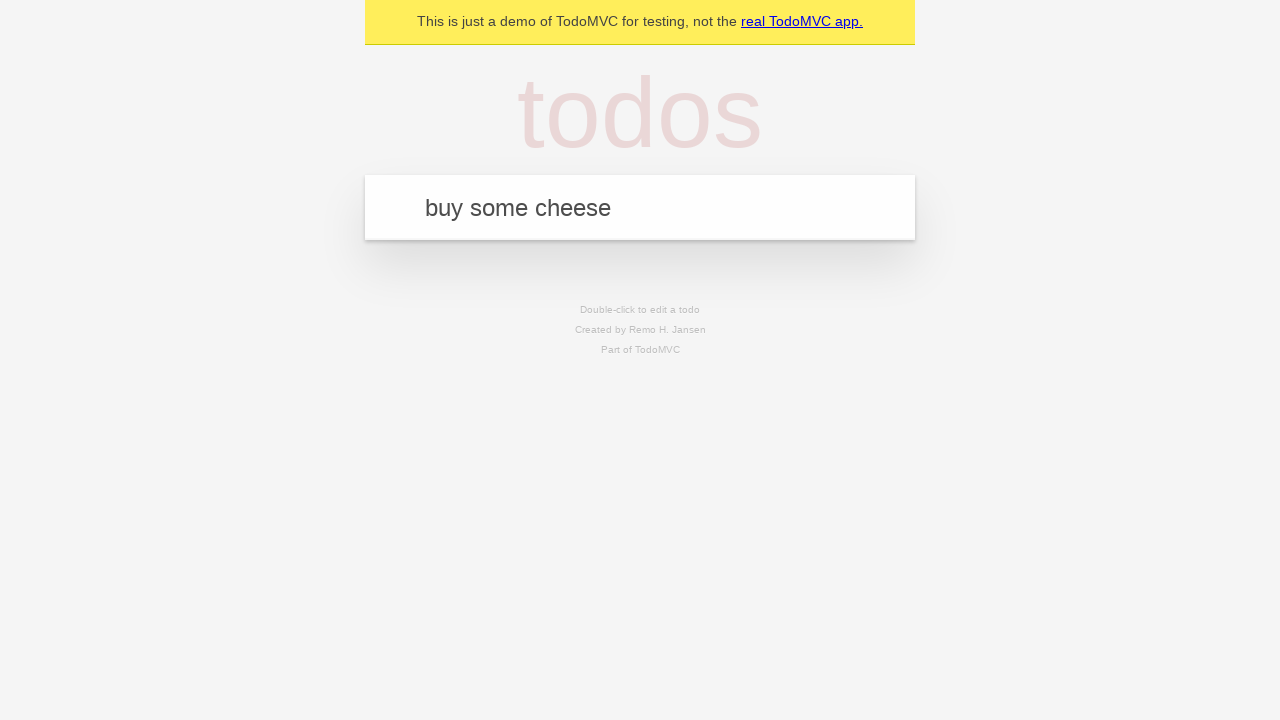

Pressed Enter to create first todo on .new-todo
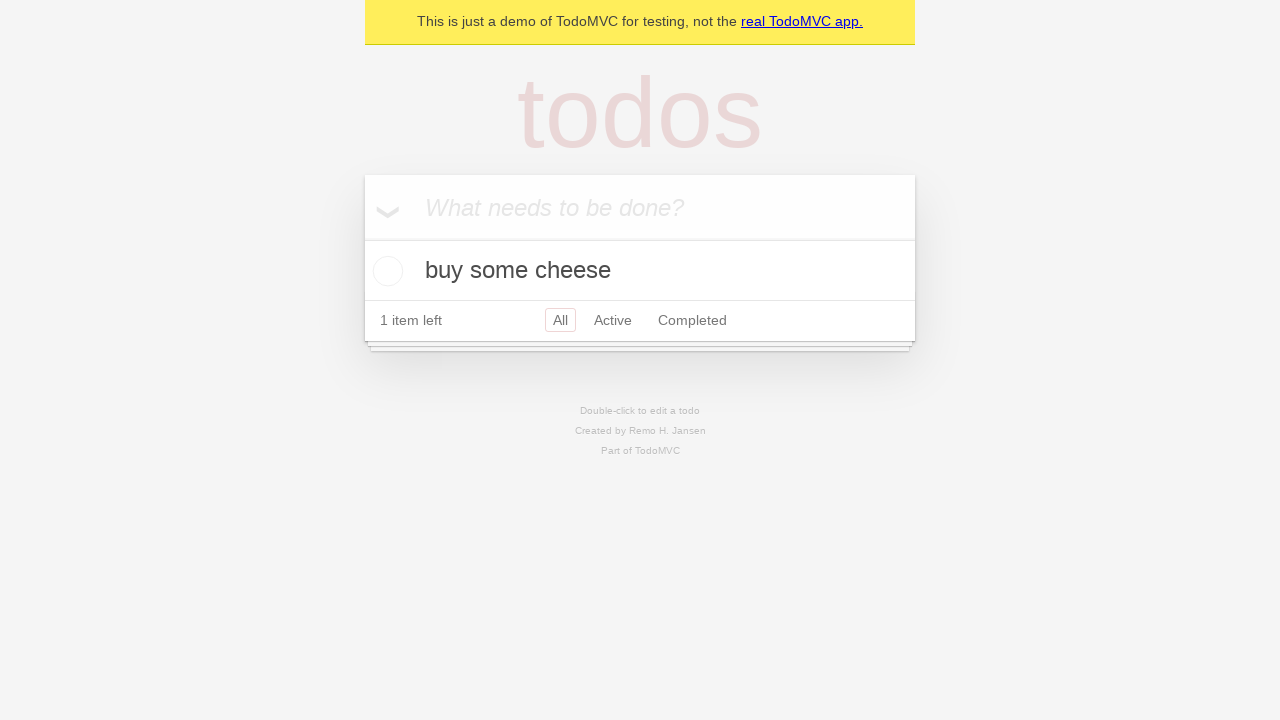

Filled second todo input with 'feed the cat' on .new-todo
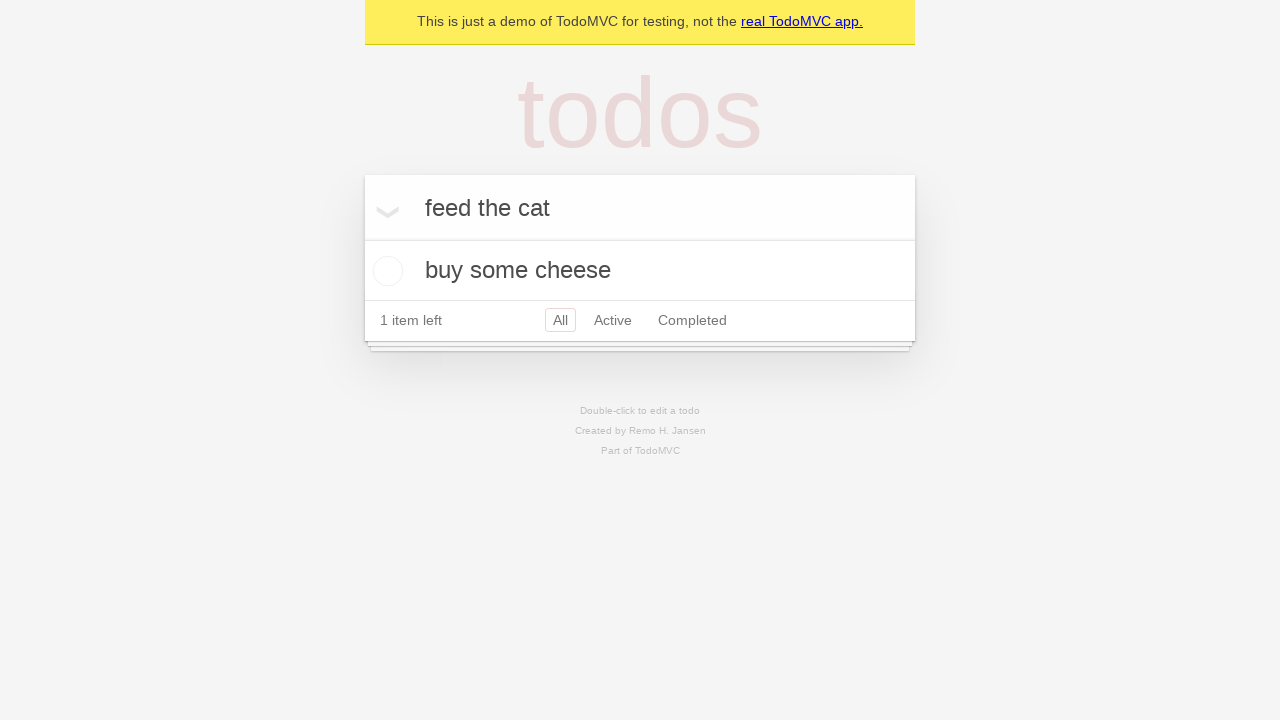

Pressed Enter to create second todo on .new-todo
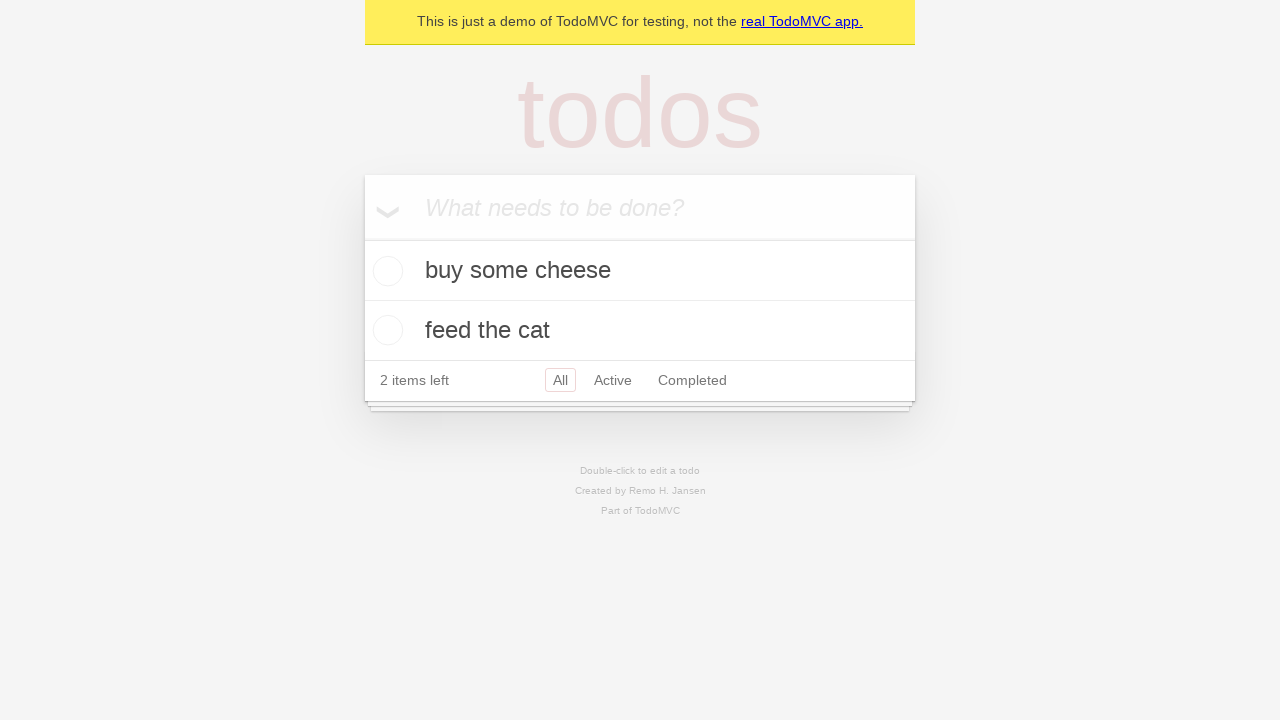

Filled third todo input with 'book a doctors appointment' on .new-todo
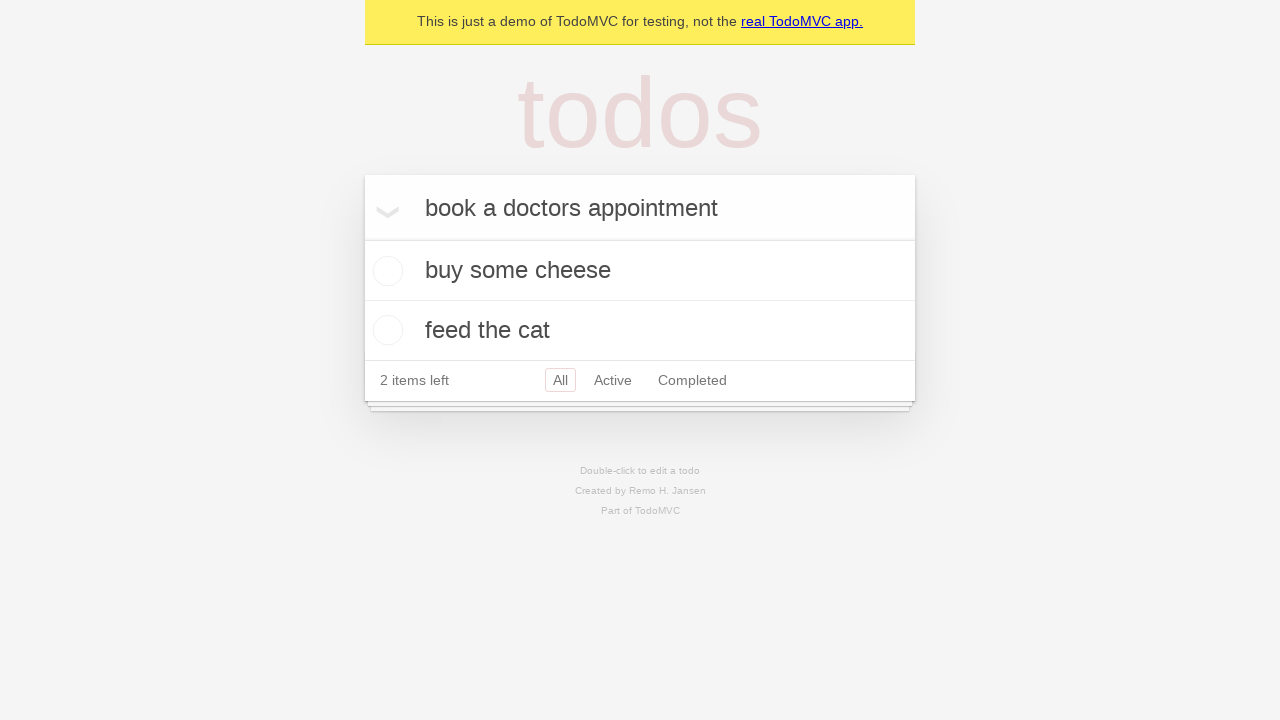

Pressed Enter to create third todo on .new-todo
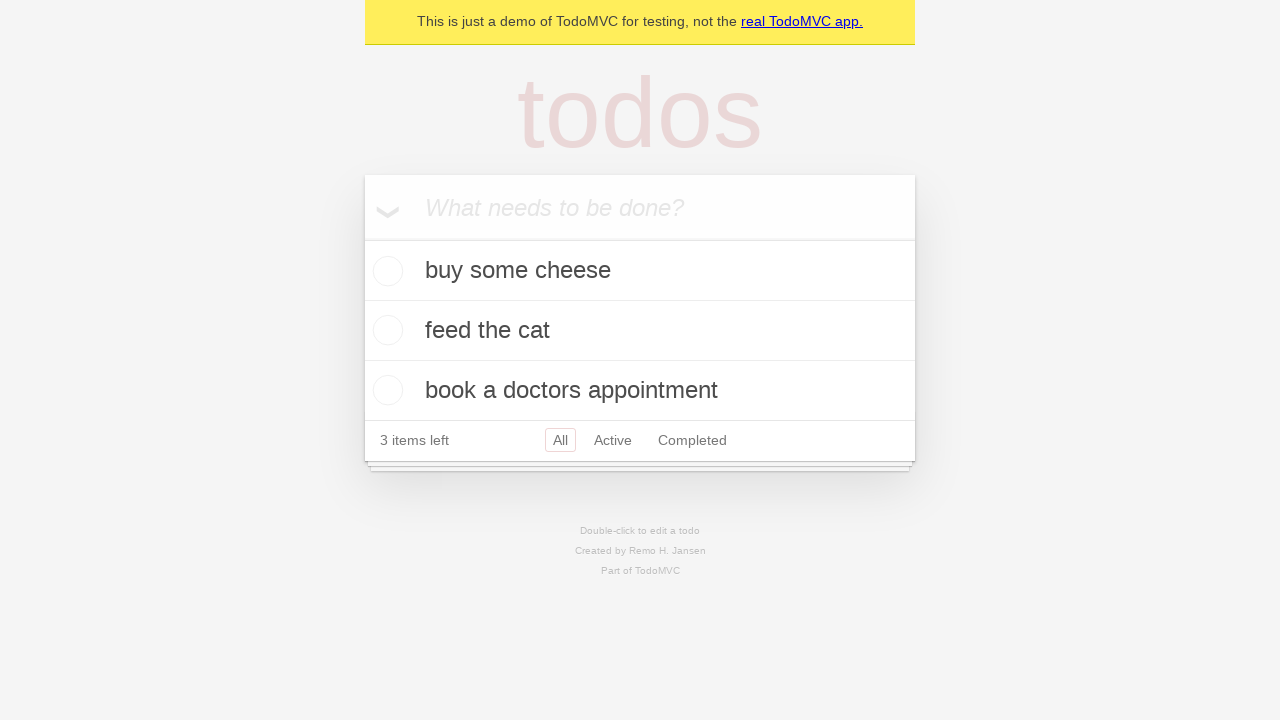

Double-clicked second todo to enter edit mode at (640, 331) on .todo-list li >> nth=1
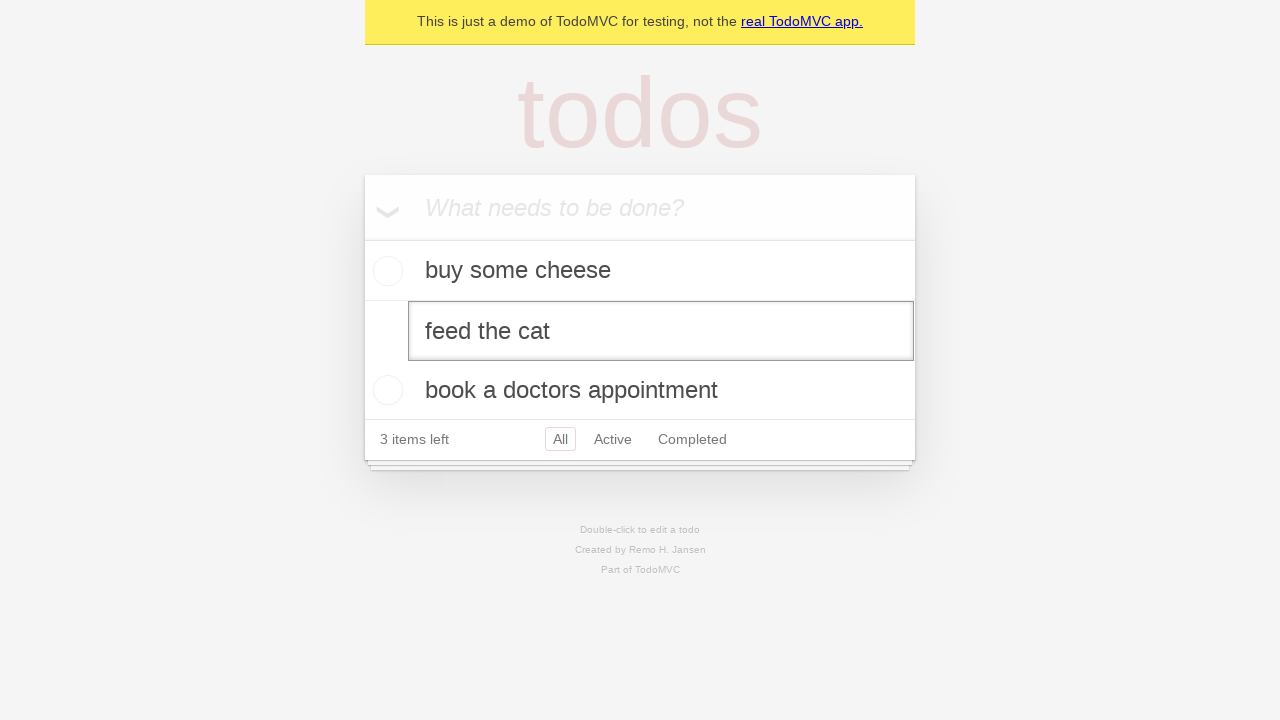

Filled edit field with 'buy some sausages' on .todo-list li >> nth=1 >> .edit
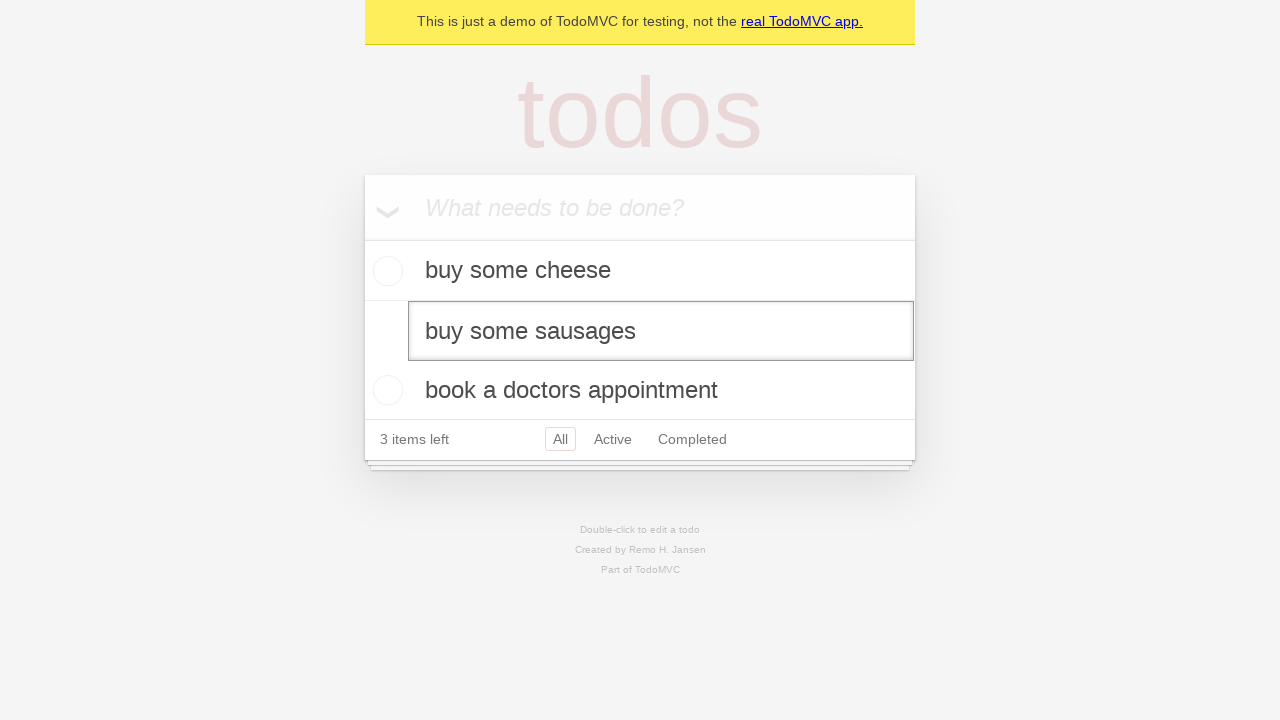

Dispatched blur event to save edits
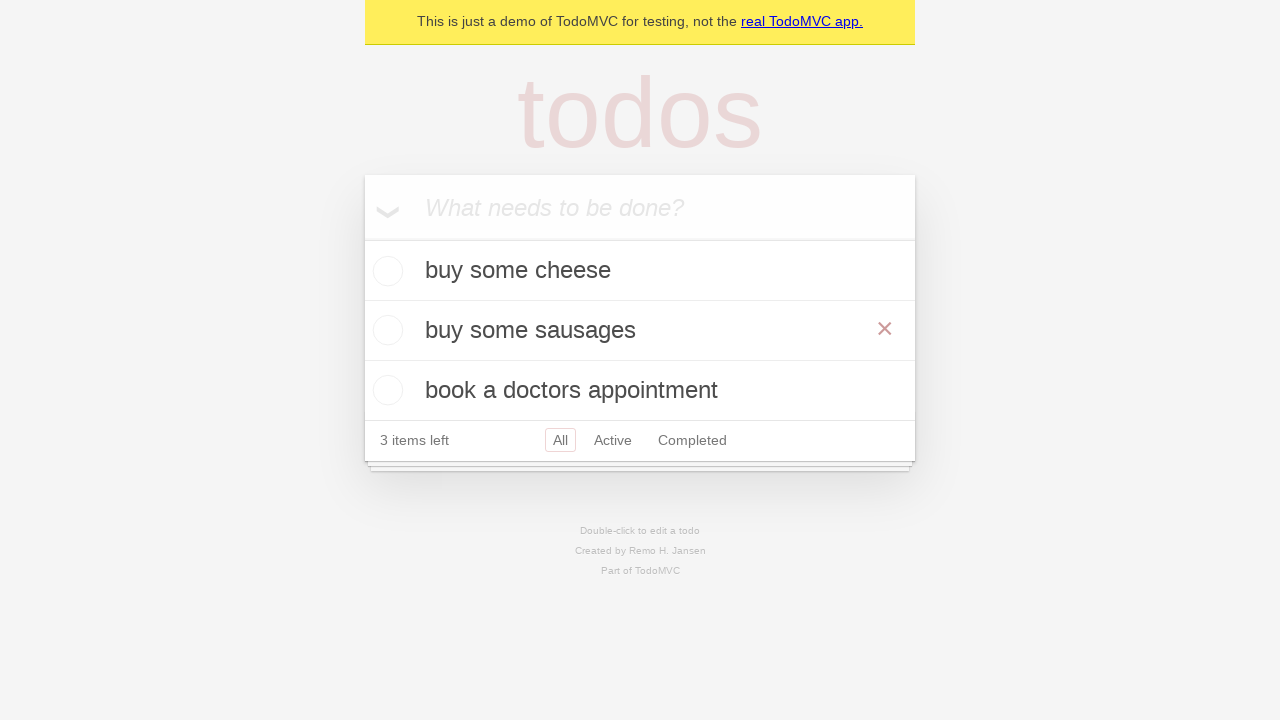

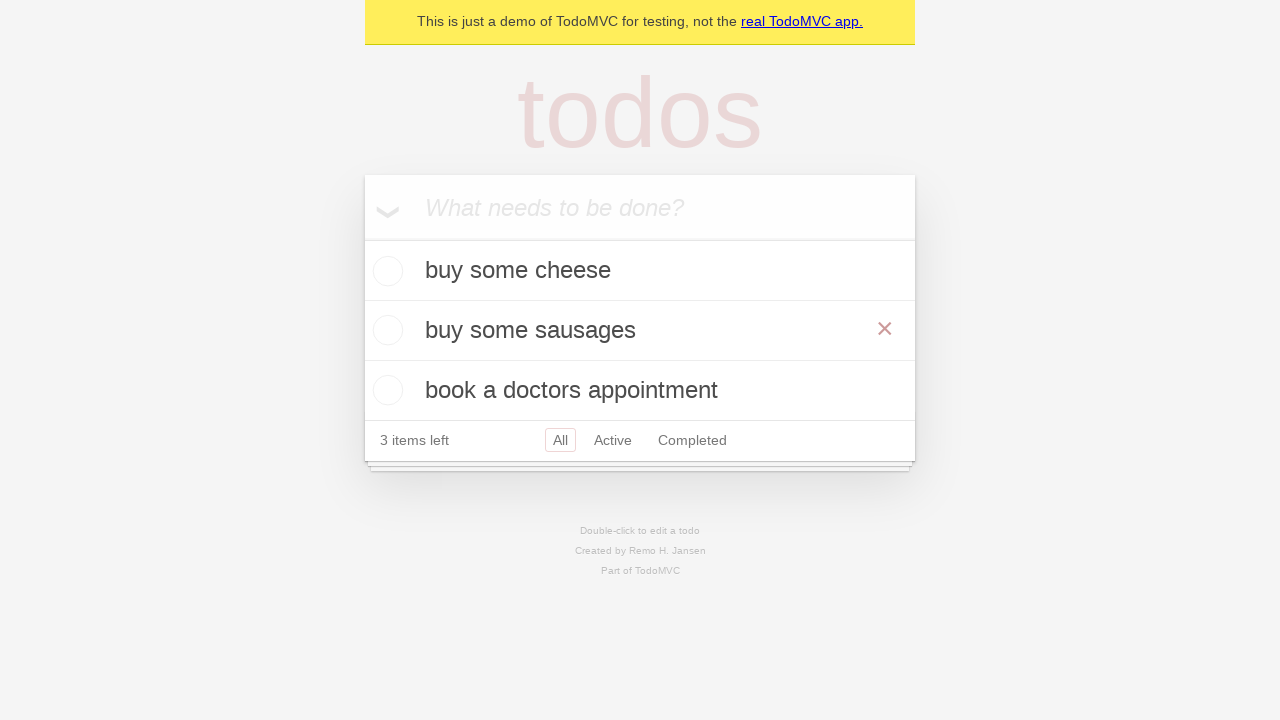